Tests a text box form on DemoQA by filling in username, email, current address, and permanent address fields, then submitting the form and verifying the output is displayed.

Starting URL: https://demoqa.com/text-box

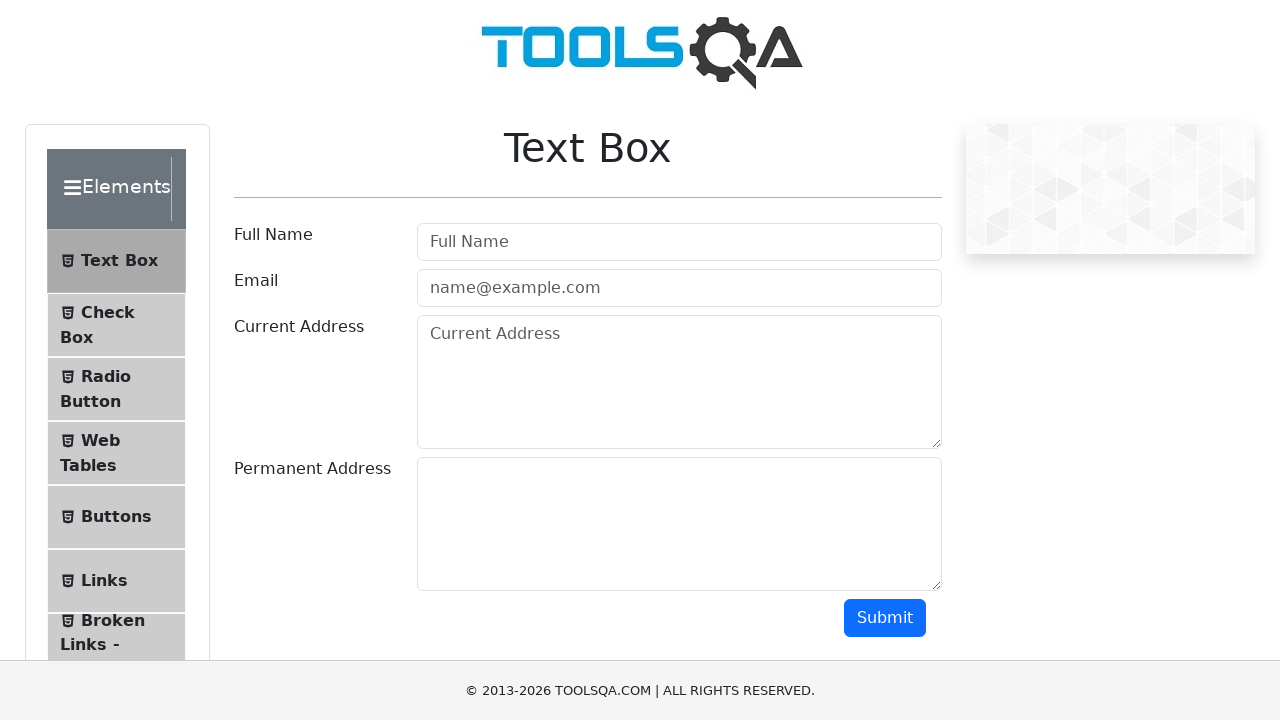

Filled username field with 'BlaBla' on #userName
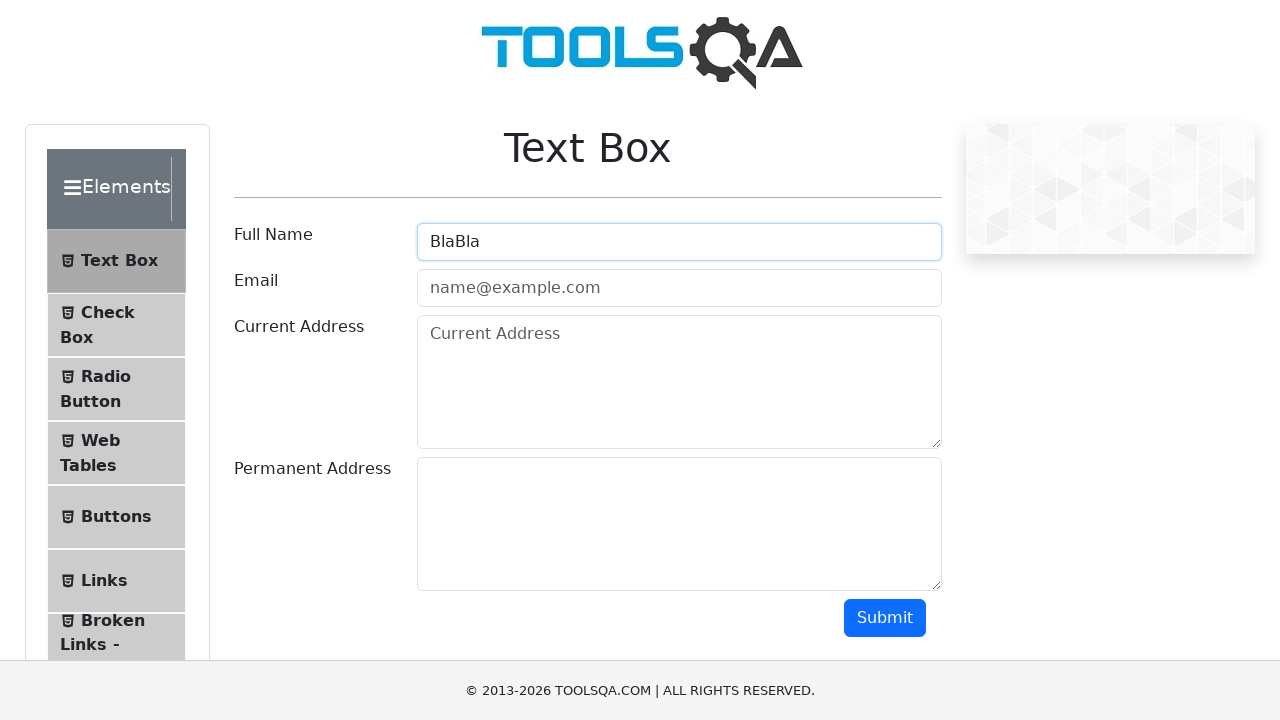

Filled email field with 'test12@test.com' on #userEmail
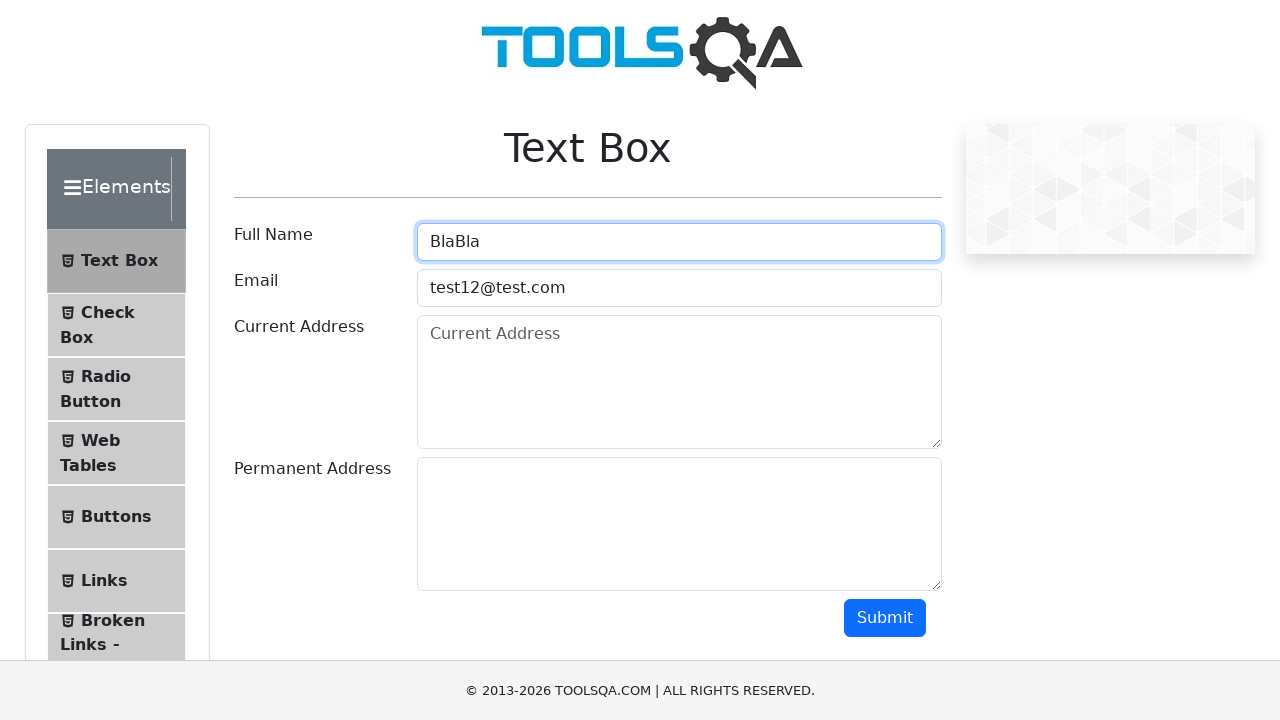

Filled current address field with 'This is a simple Selenium test' on #currentAddress
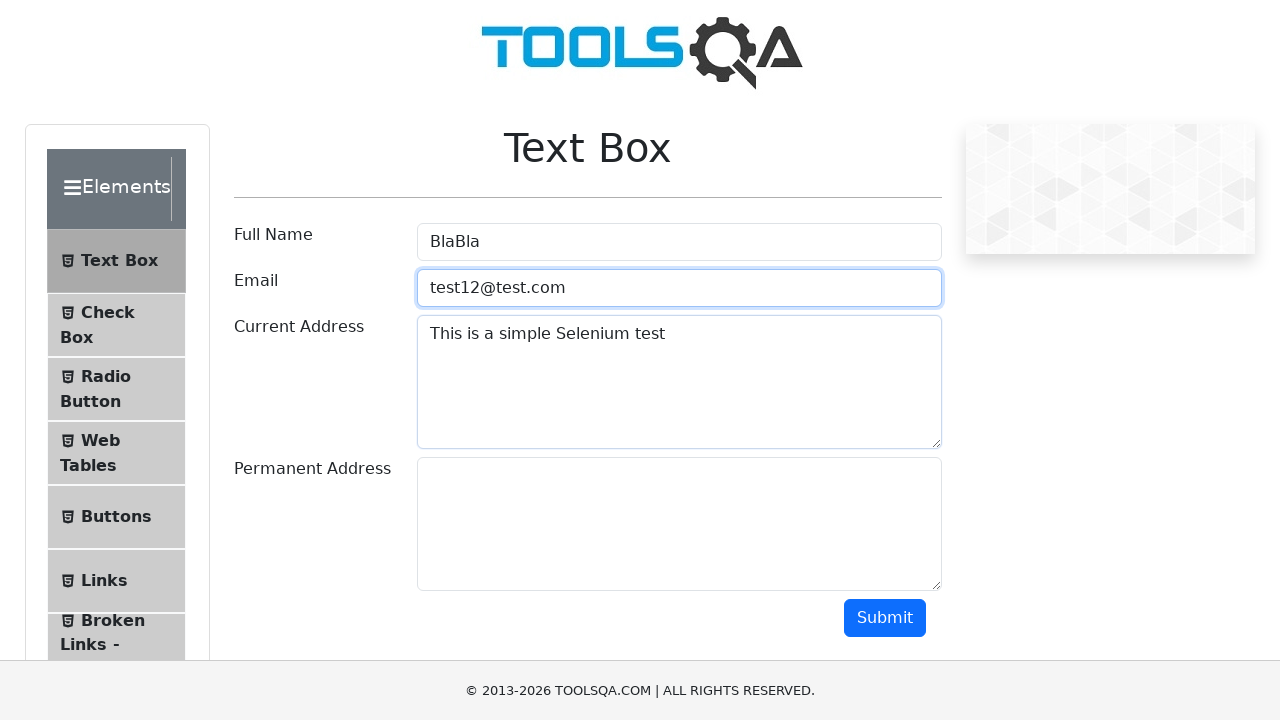

Filled permanent address field with 'Learning Selenium' on #permanentAddress
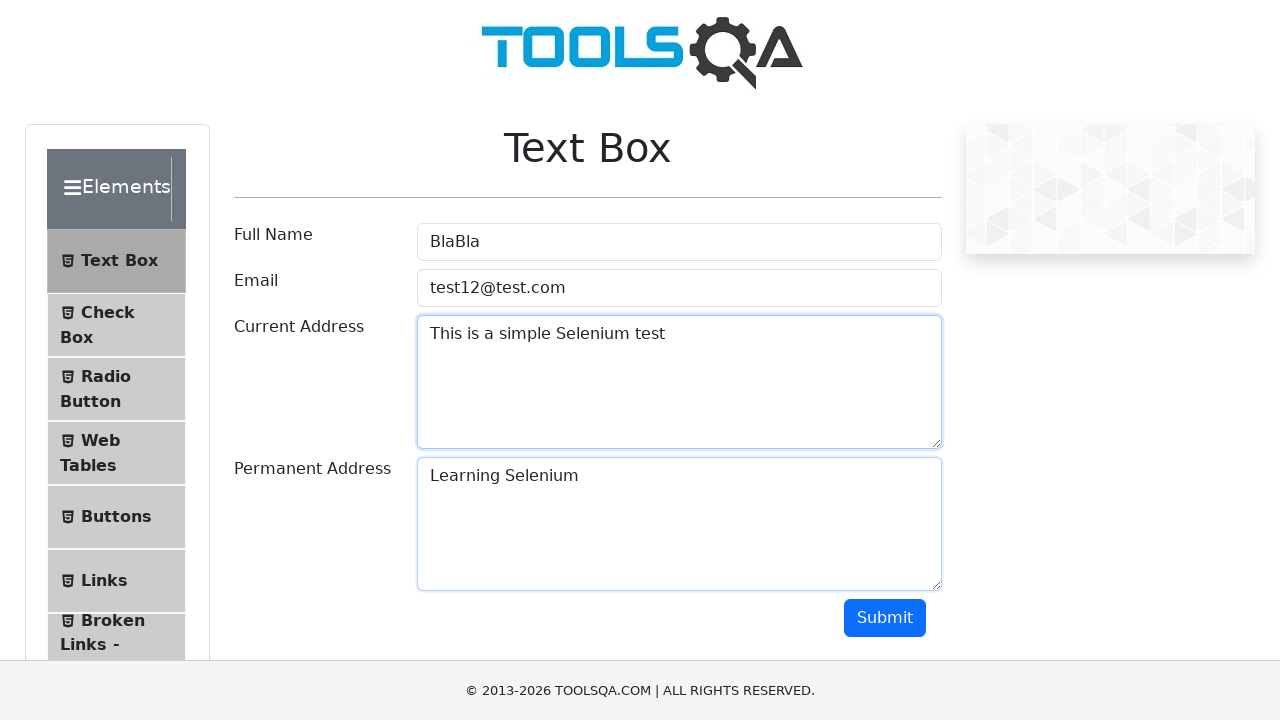

Clicked submit button to submit the form at (885, 618) on #submit
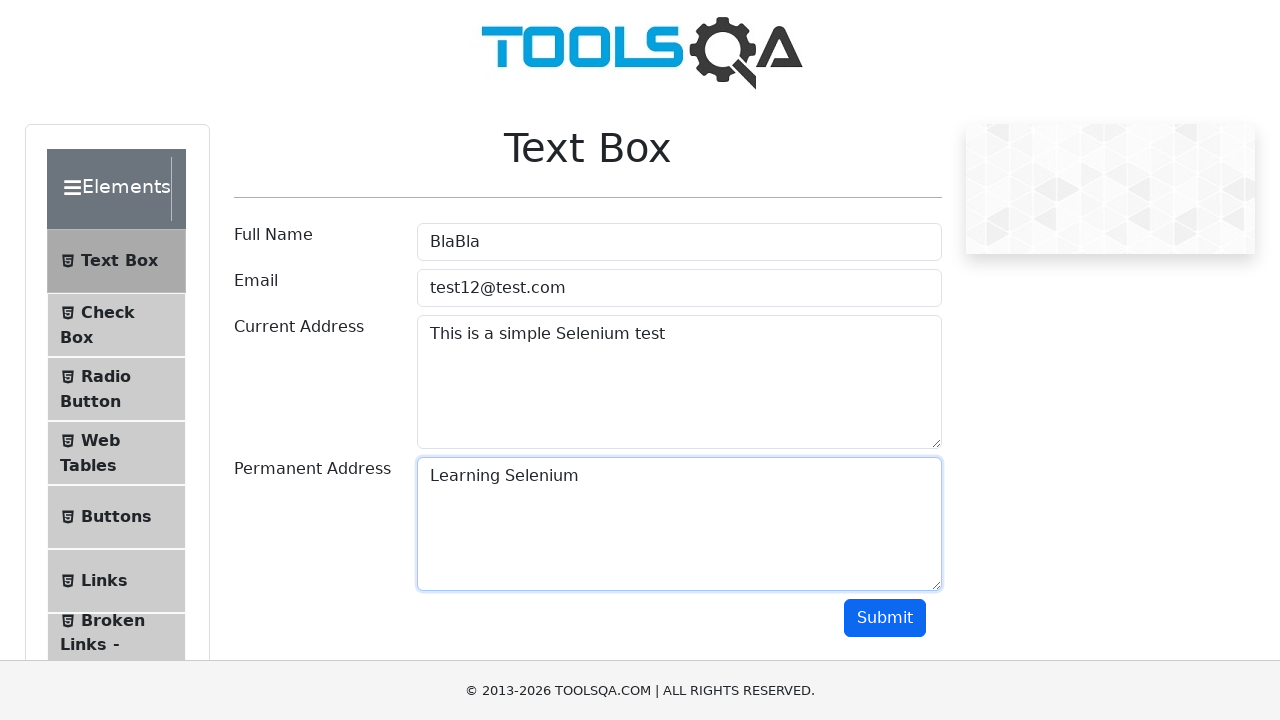

Verified that output section is displayed
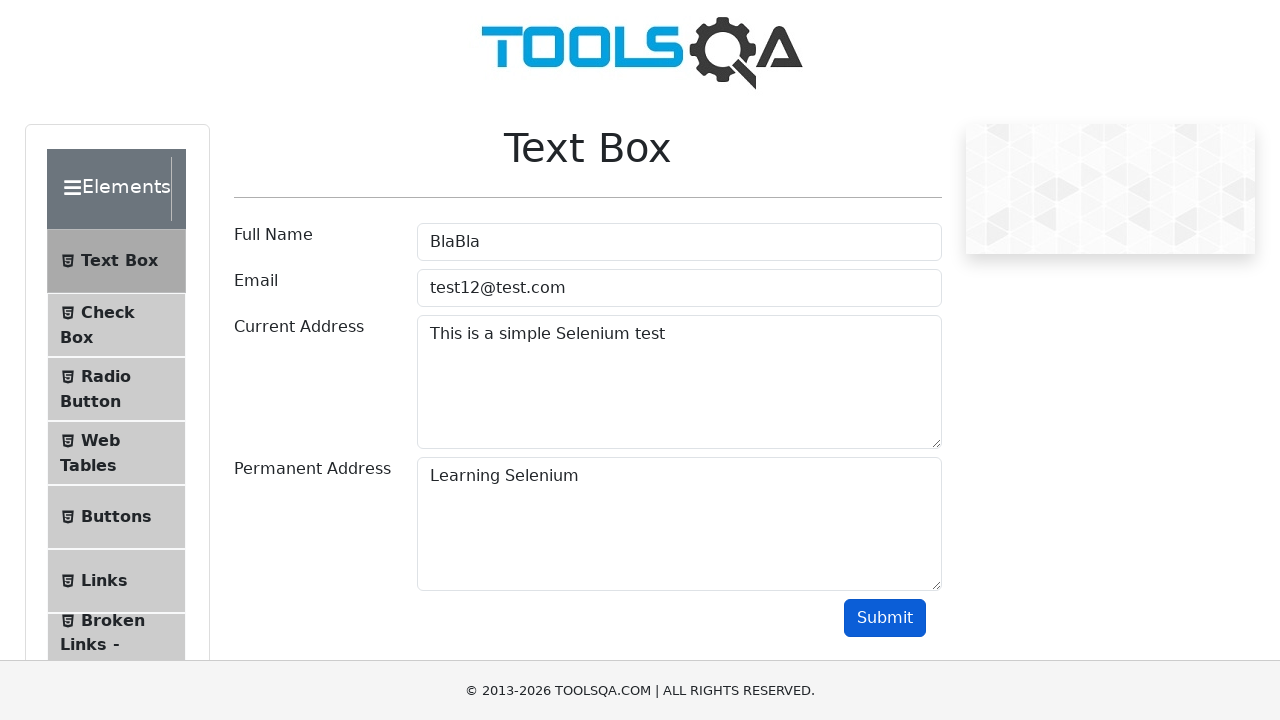

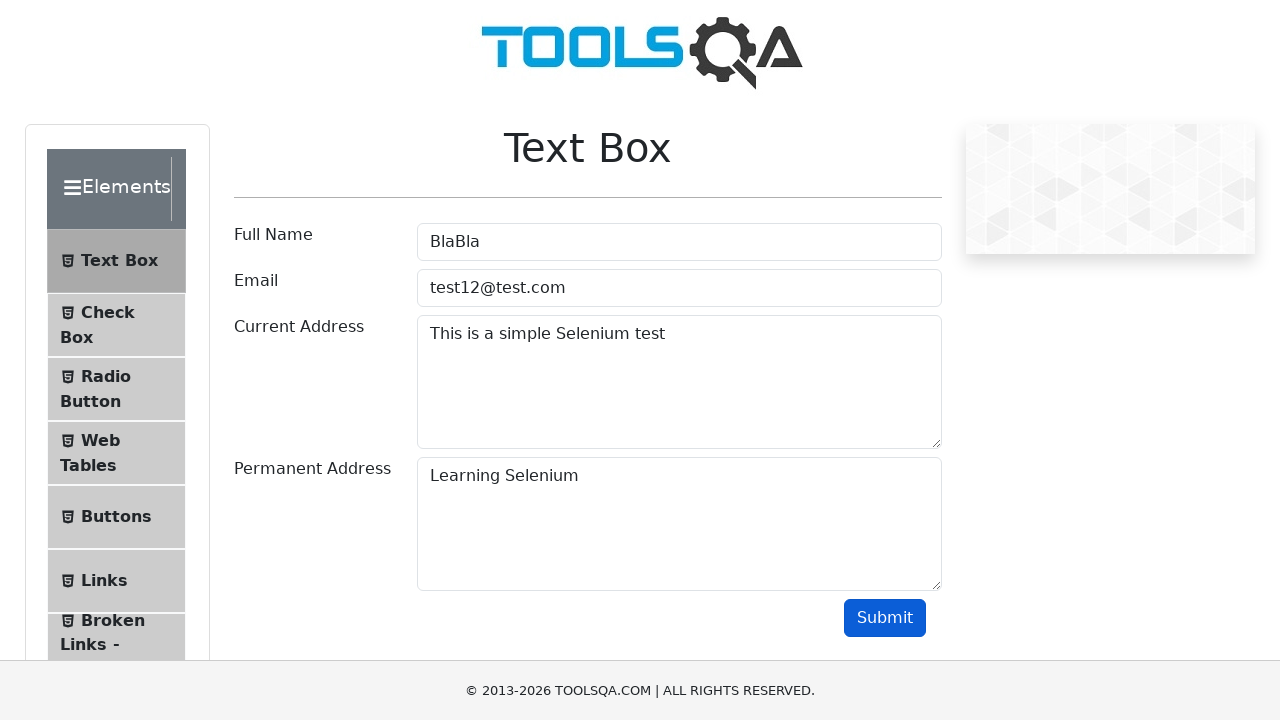